Tests navigation menu hover interactions by hovering over multiple menu items to trigger their visibility

Starting URL: https://itbootcamp.rs/

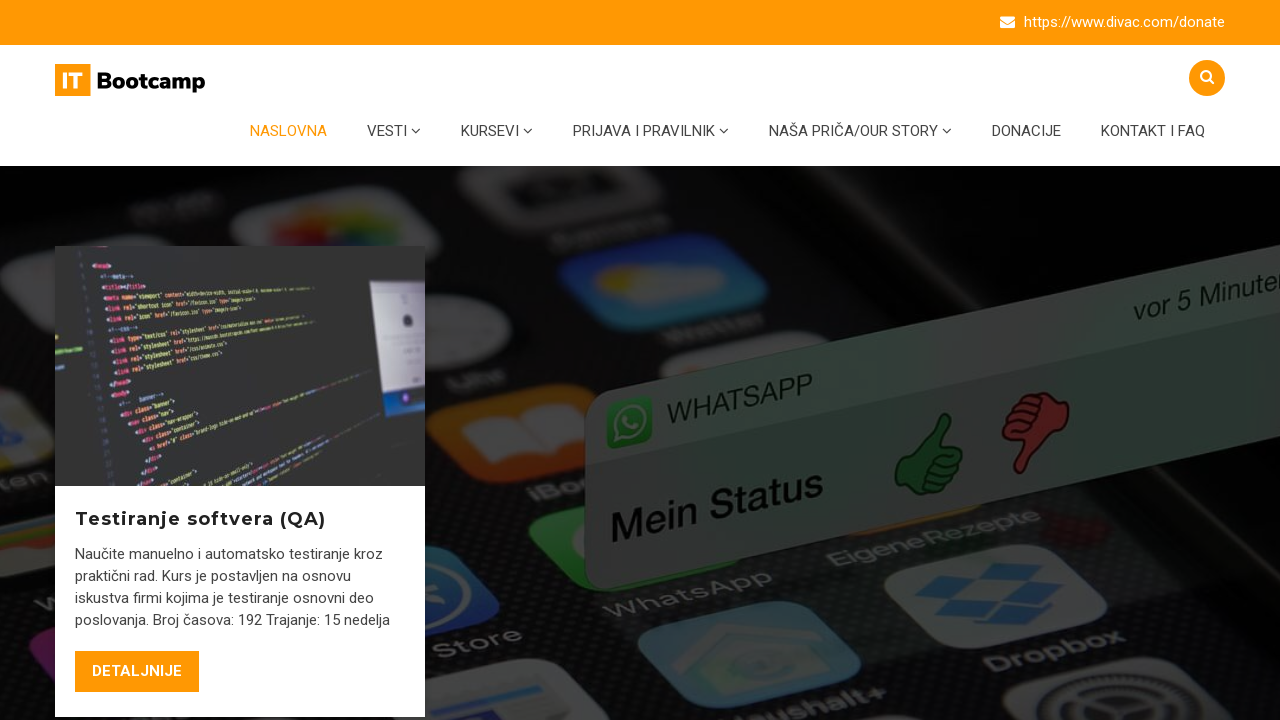

Hovered over 'Vesti' menu item at (394, 131) on xpath=//*[@id='menu-item-6408']/a
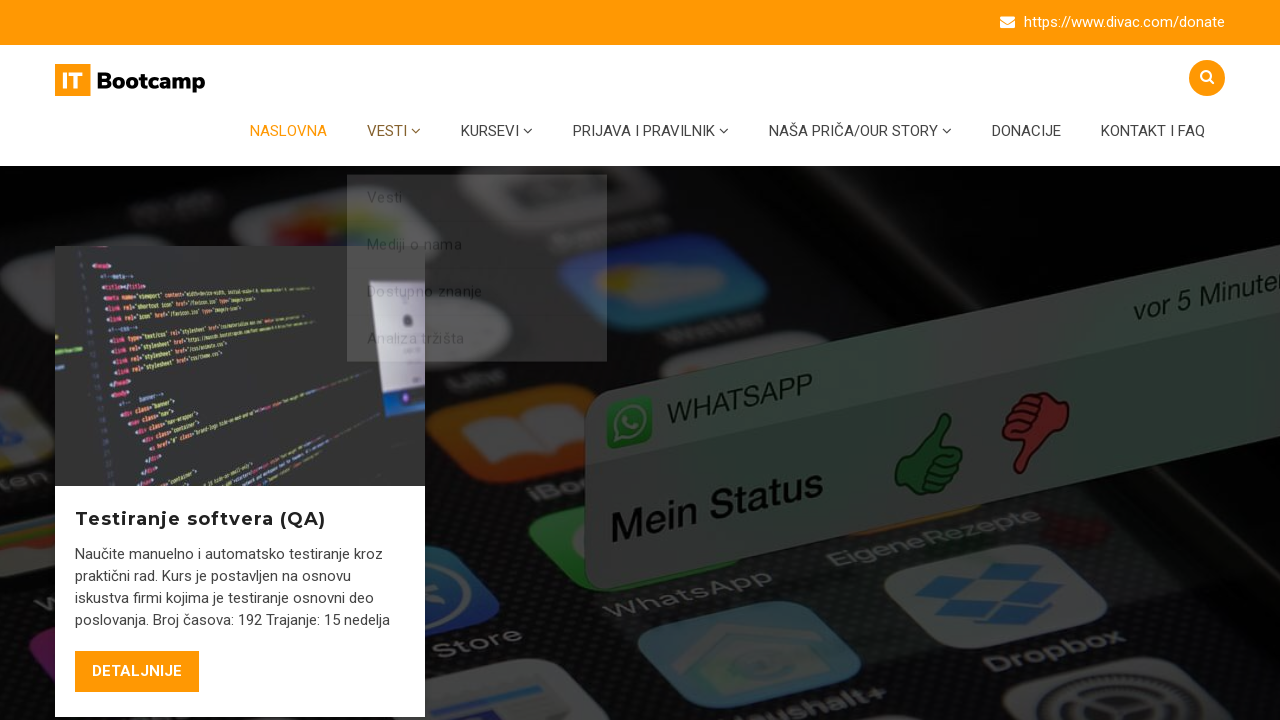

Vesti menu item became visible
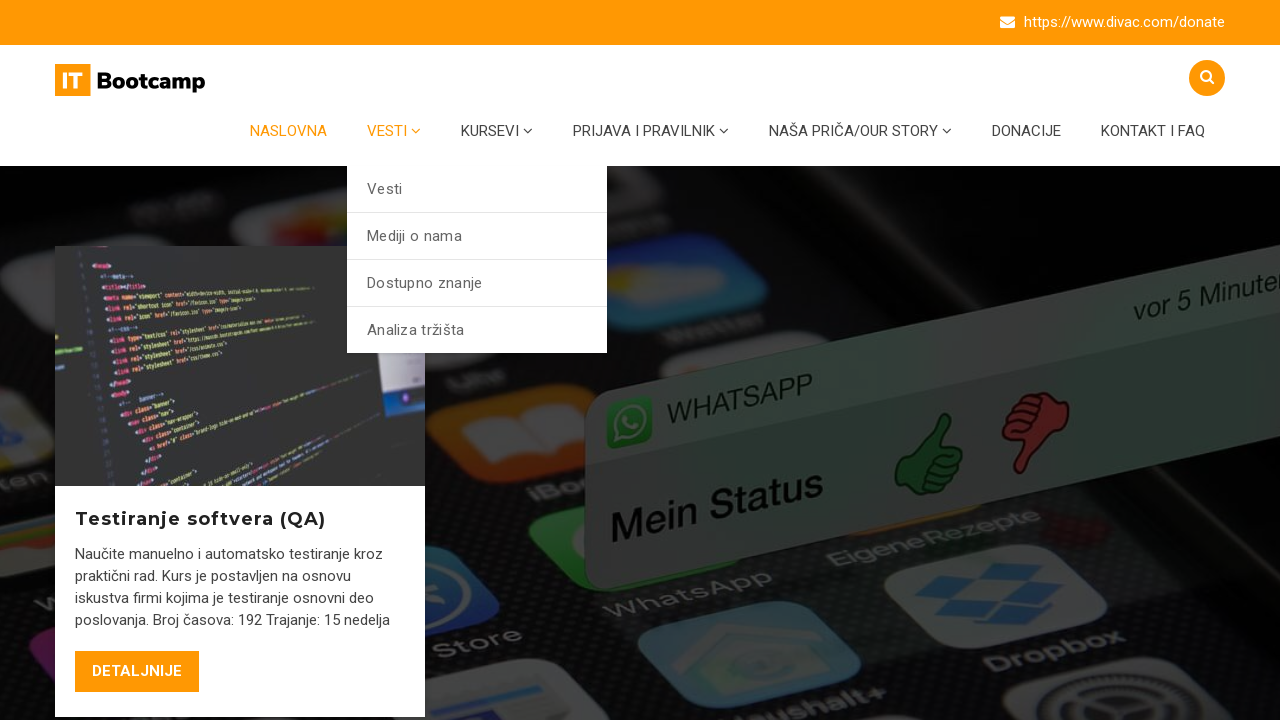

Hovered over 'Kursevi' menu item at (497, 131) on xpath=//*[@id='menu-item-5362']/a
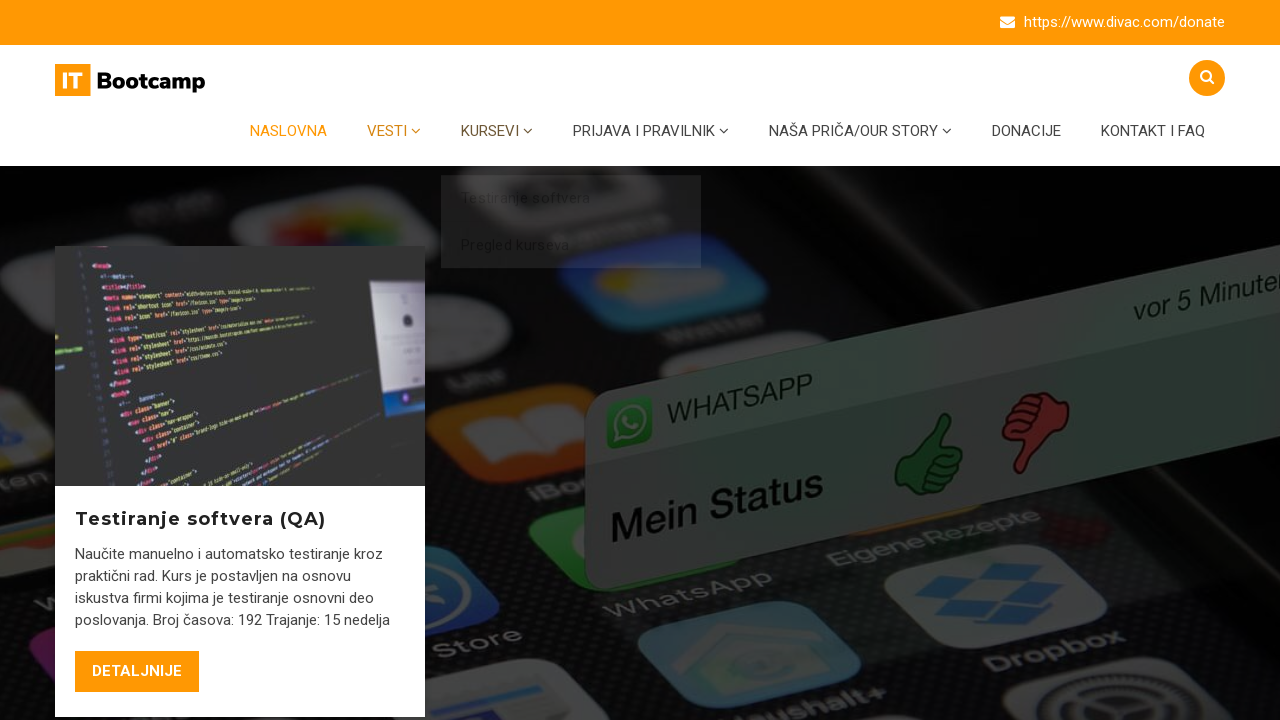

Kursevi menu item became visible
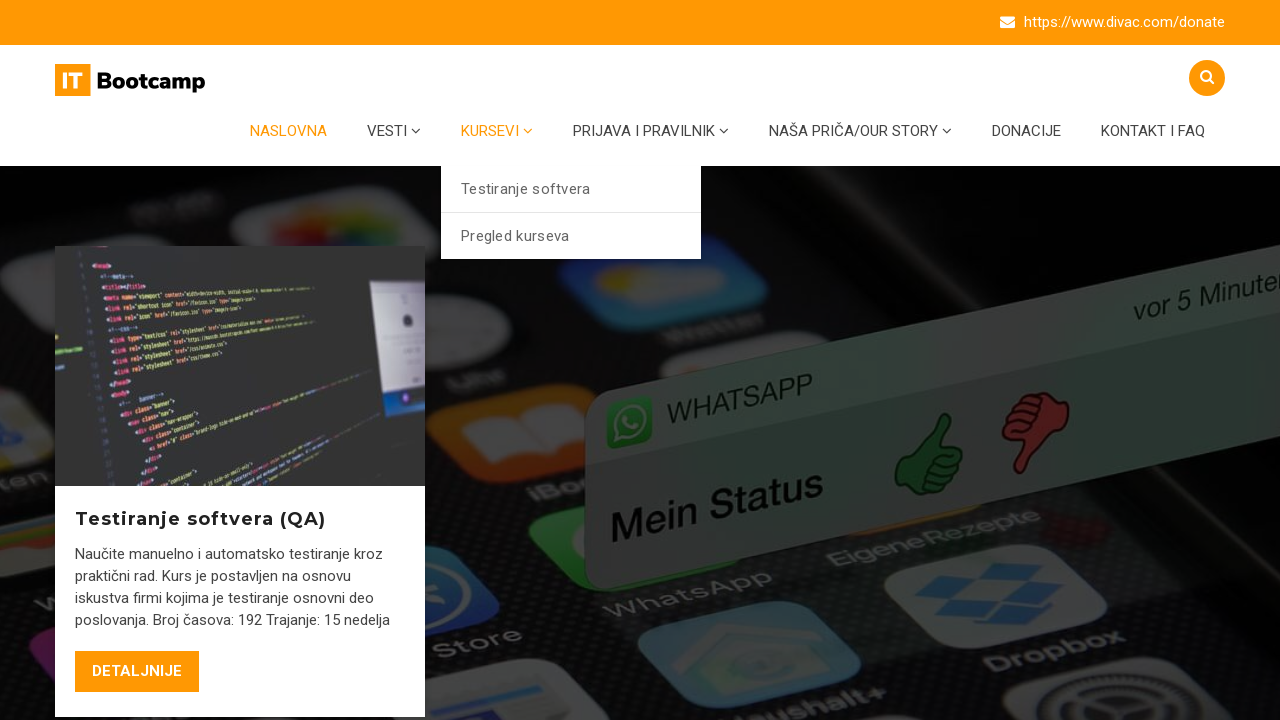

Hovered over 'Prijava' menu item at (651, 131) on xpath=//*[@id='menu-item-5453']/a
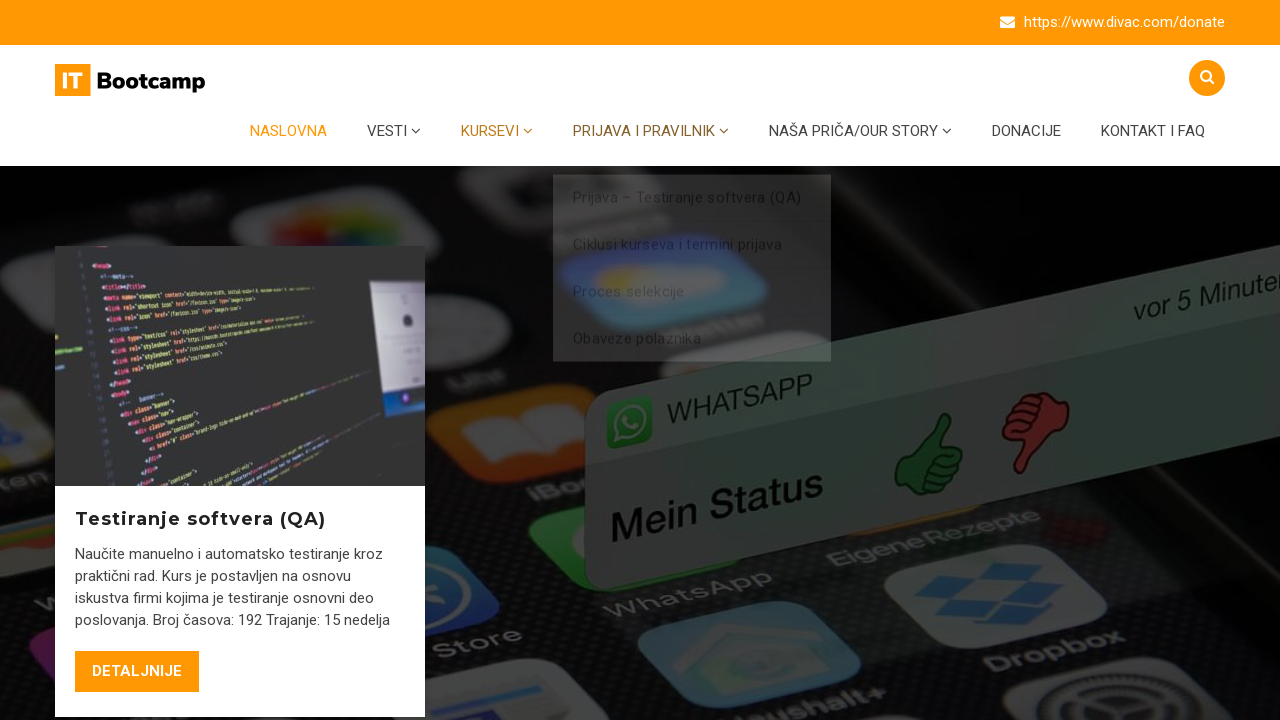

Prijava menu item became visible
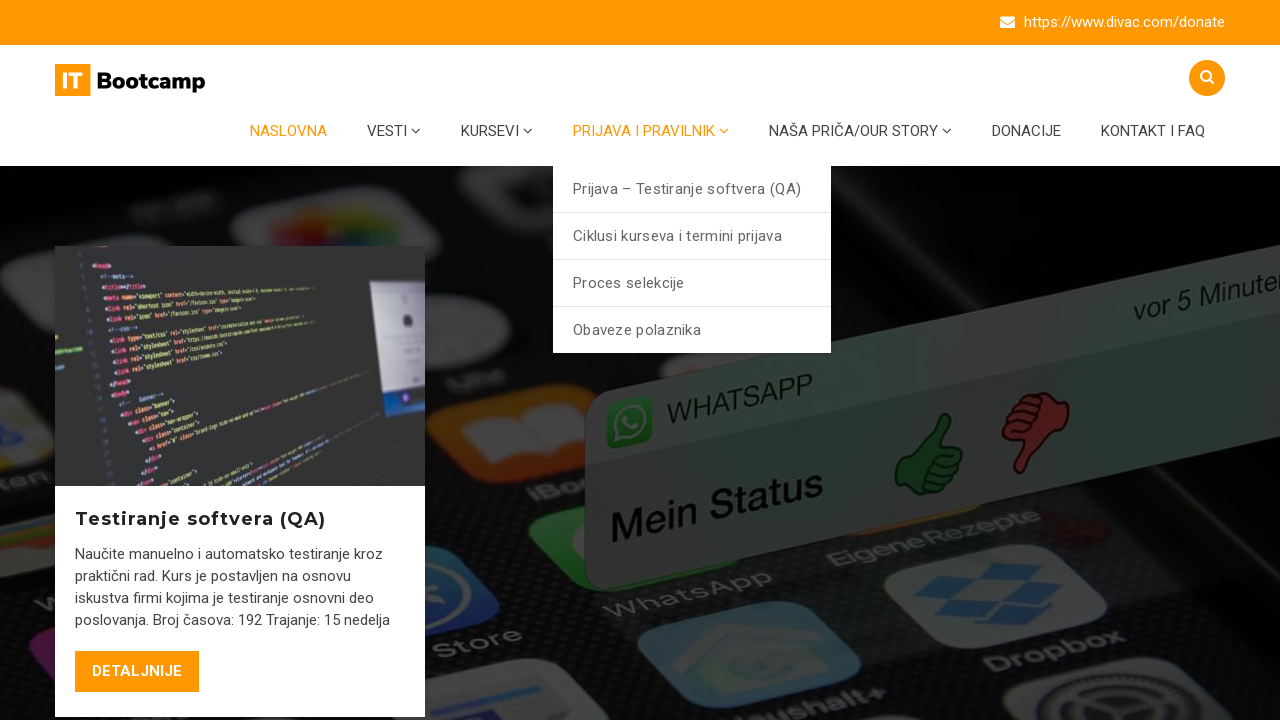

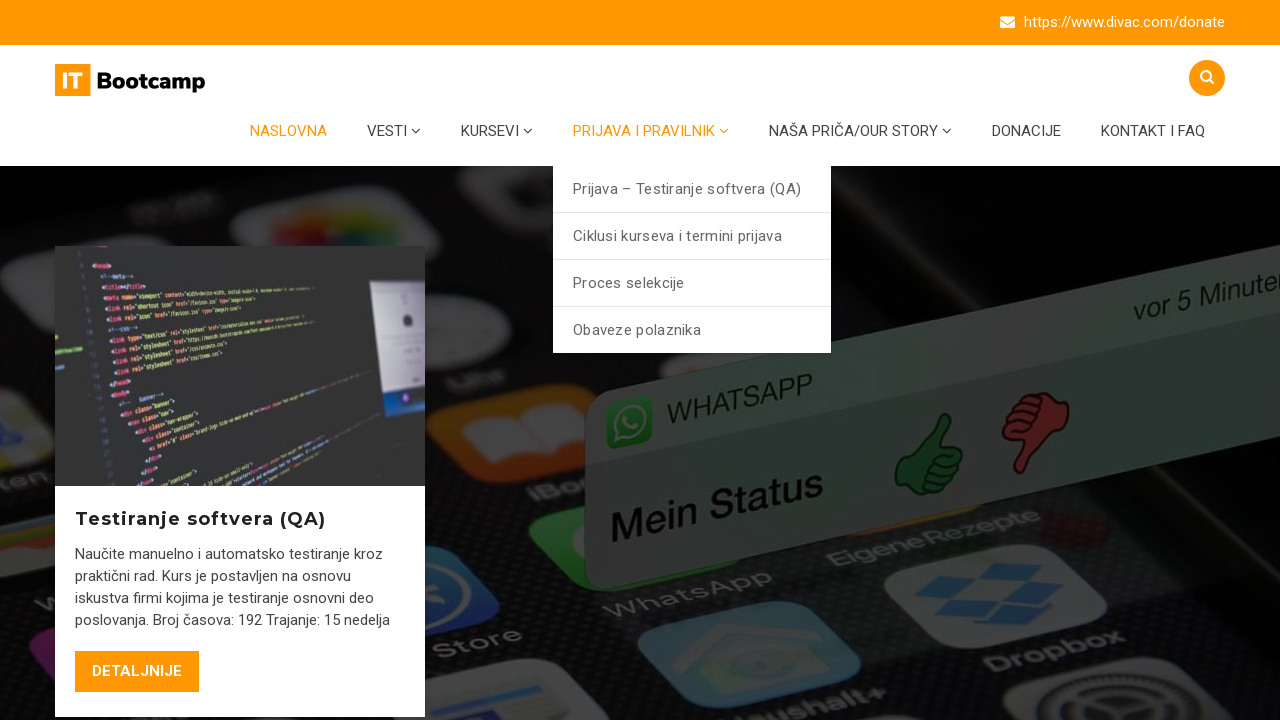